Tests double-click functionality on a search input field by entering text and then double-clicking to select it

Starting URL: http://omayo.blogspot.com

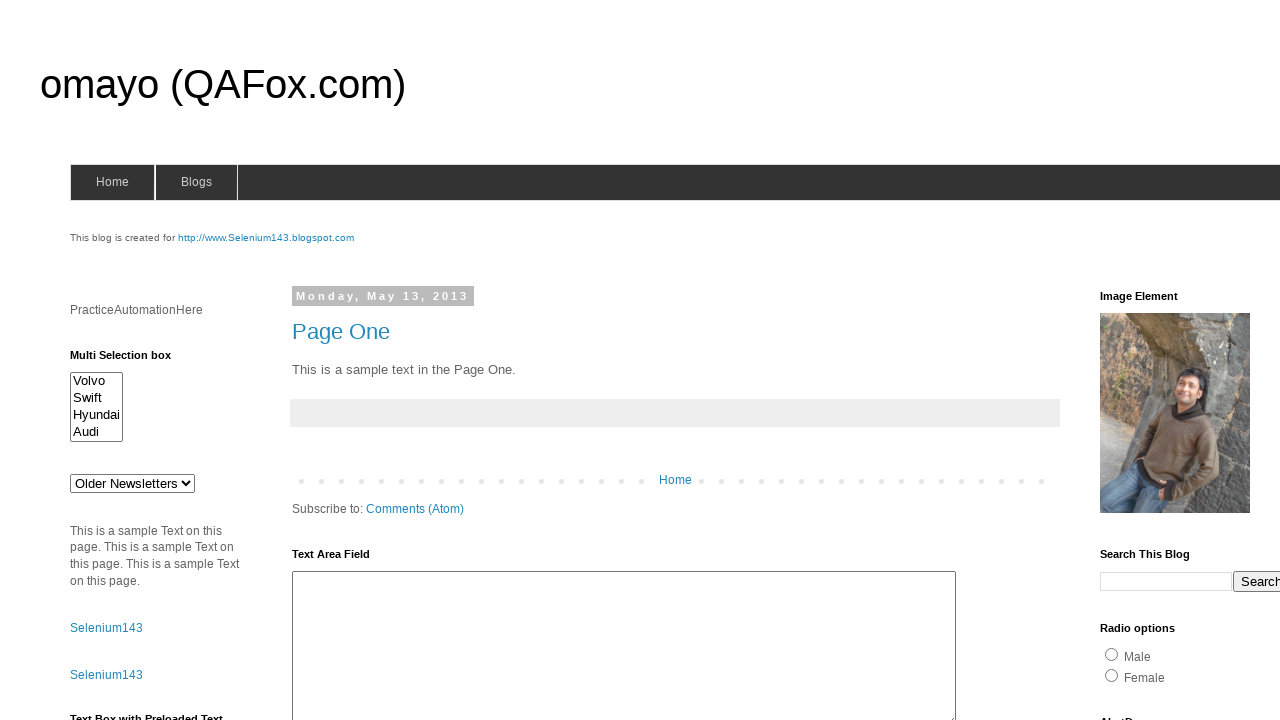

Filled search input field with 'MIFTA' on input.gsc-input
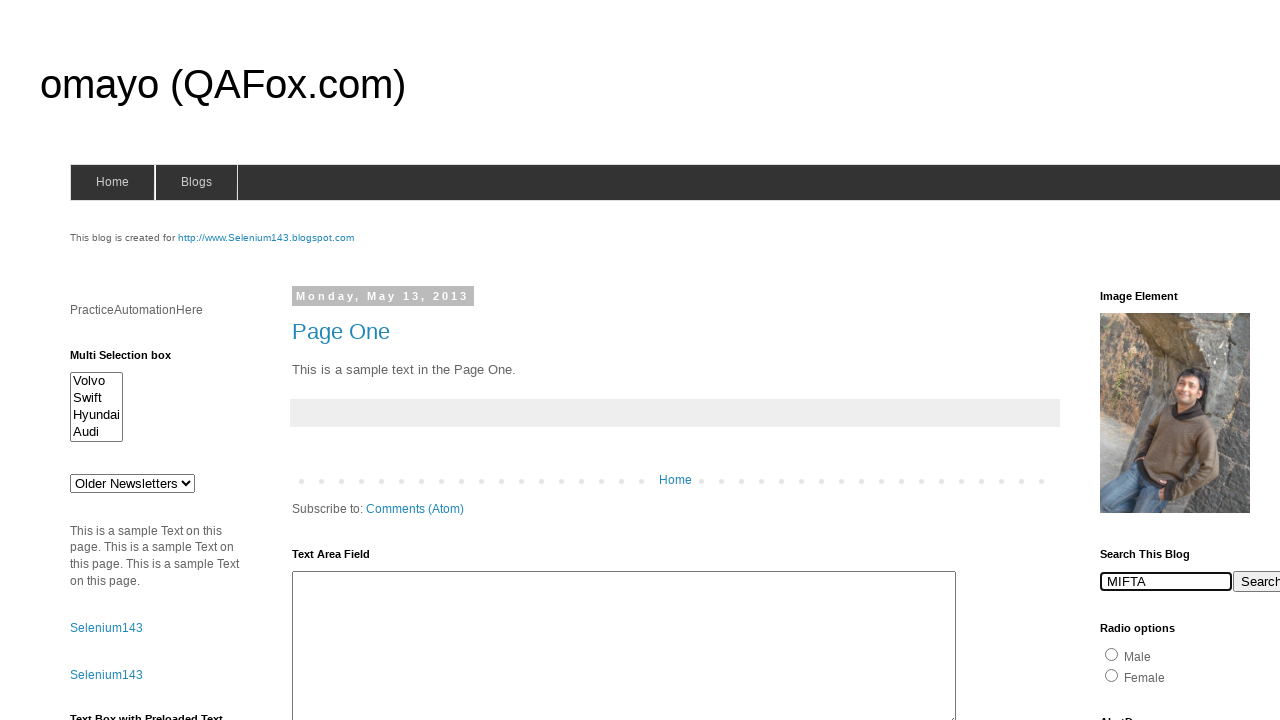

Double-clicked search input field to select the text at (1166, 581) on input.gsc-input
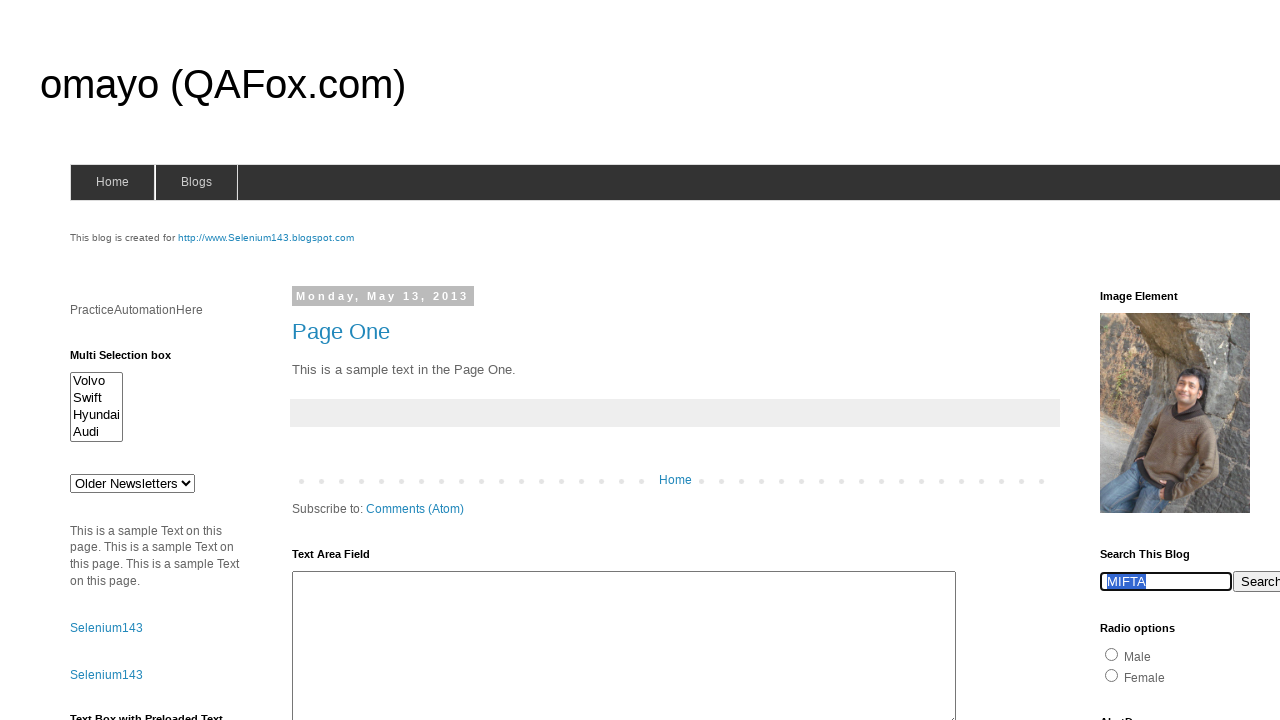

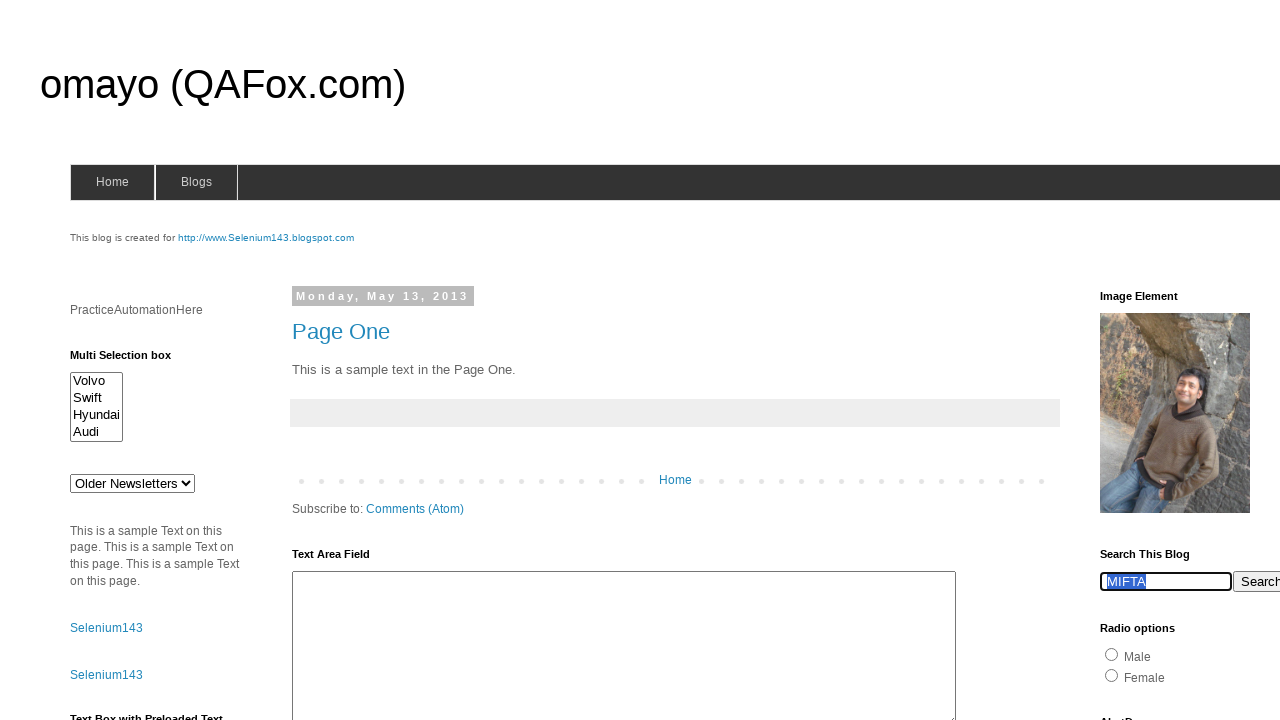